Tests jQuery UI drag and drop functionality by dragging an element and dropping it onto a target element within an iframe

Starting URL: https://jqueryui.com/droppable

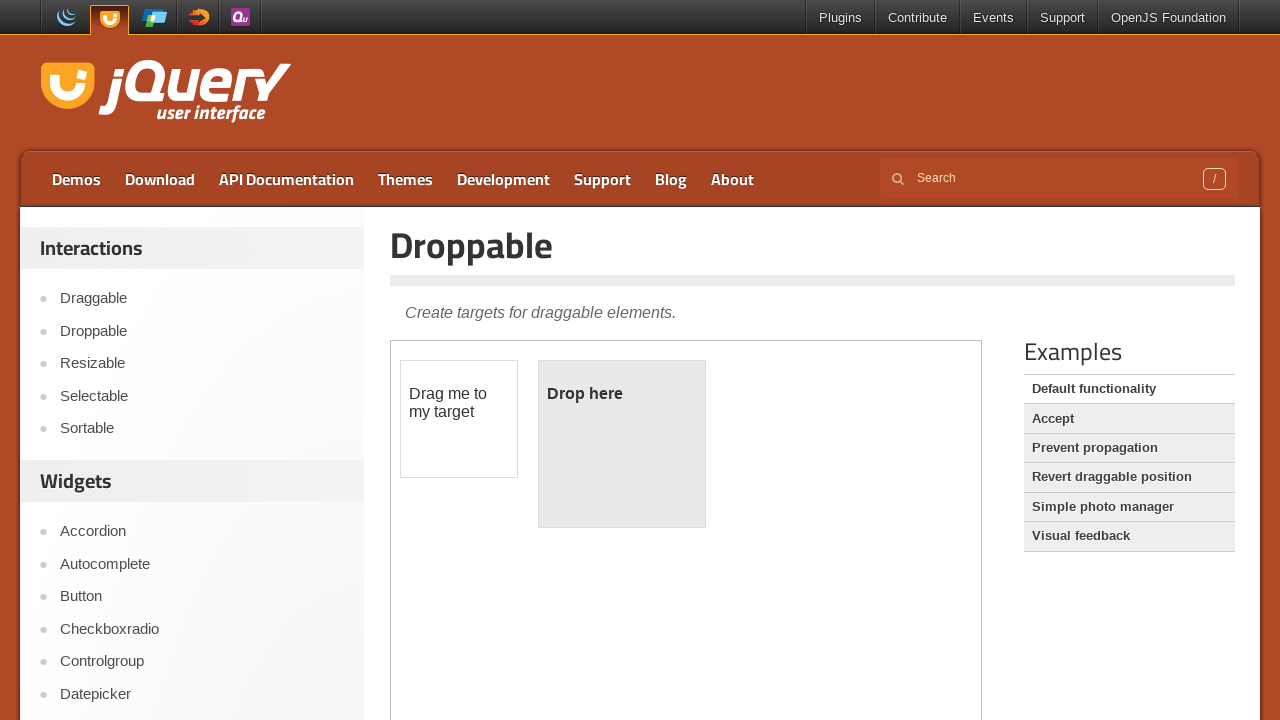

Located the first iframe containing the drag and drop demo
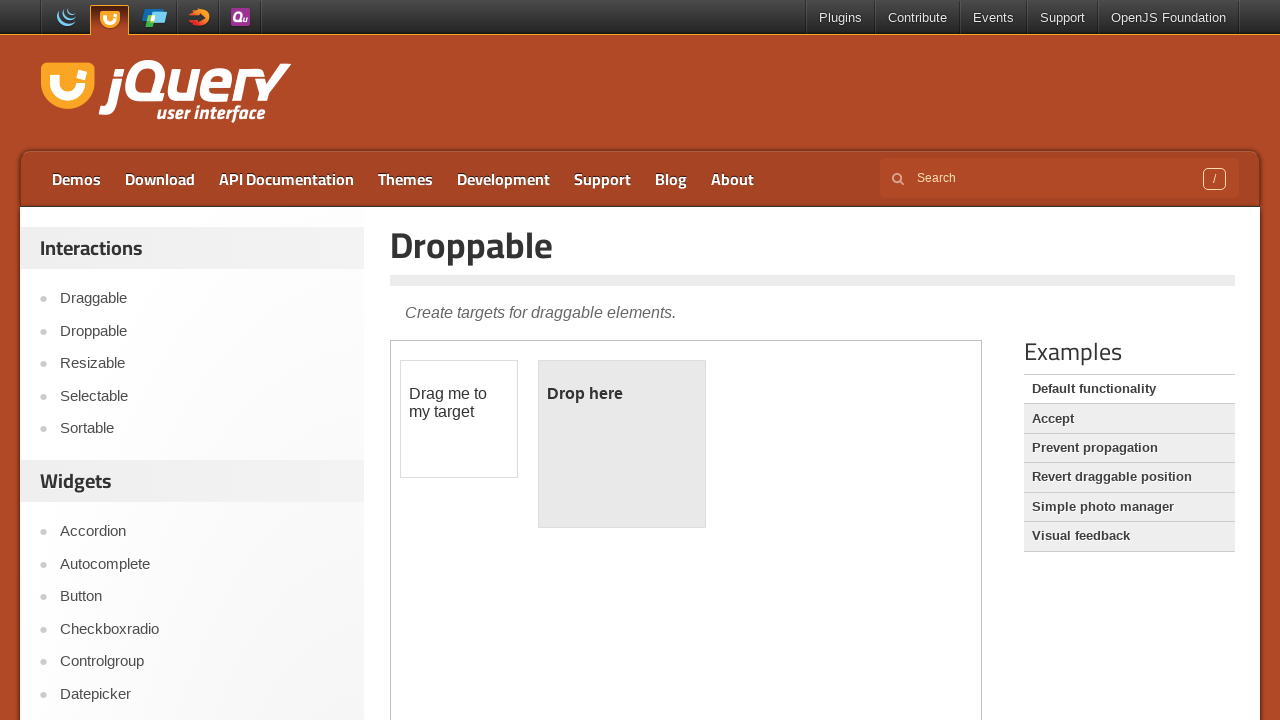

Located the body element within the iframe
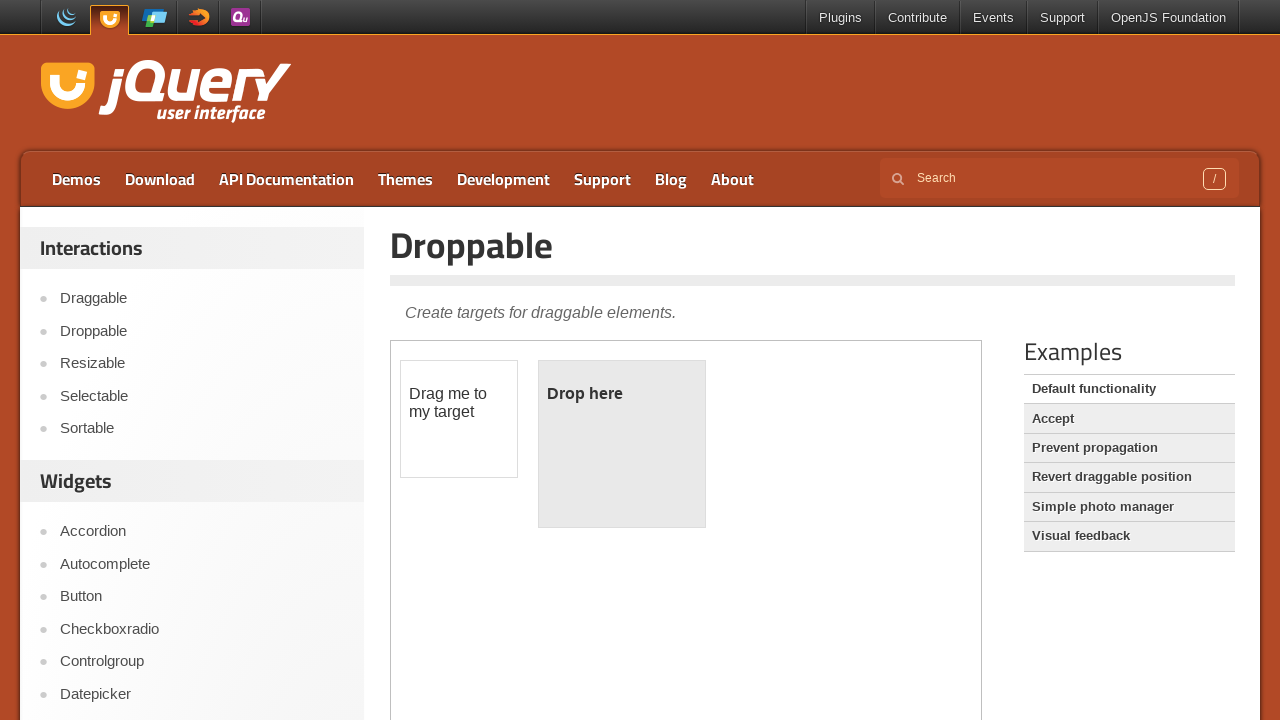

Located the draggable element with id 'draggable'
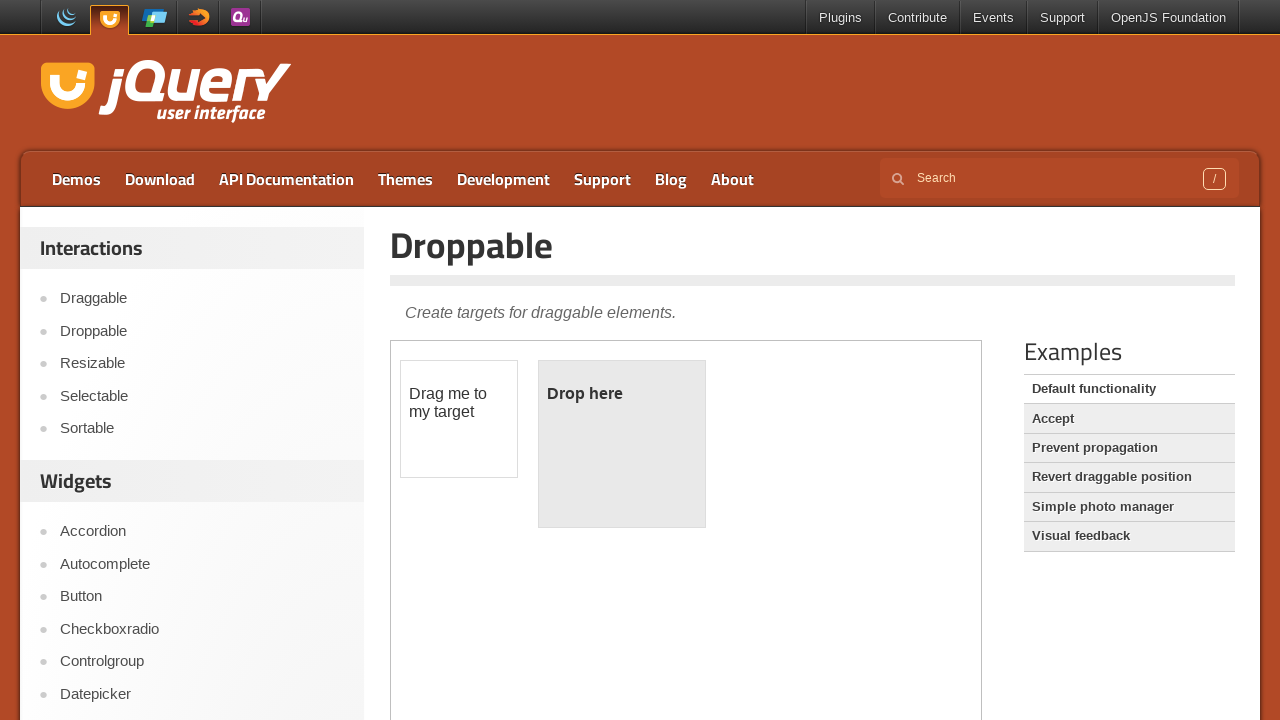

Located the droppable target element with id 'droppable'
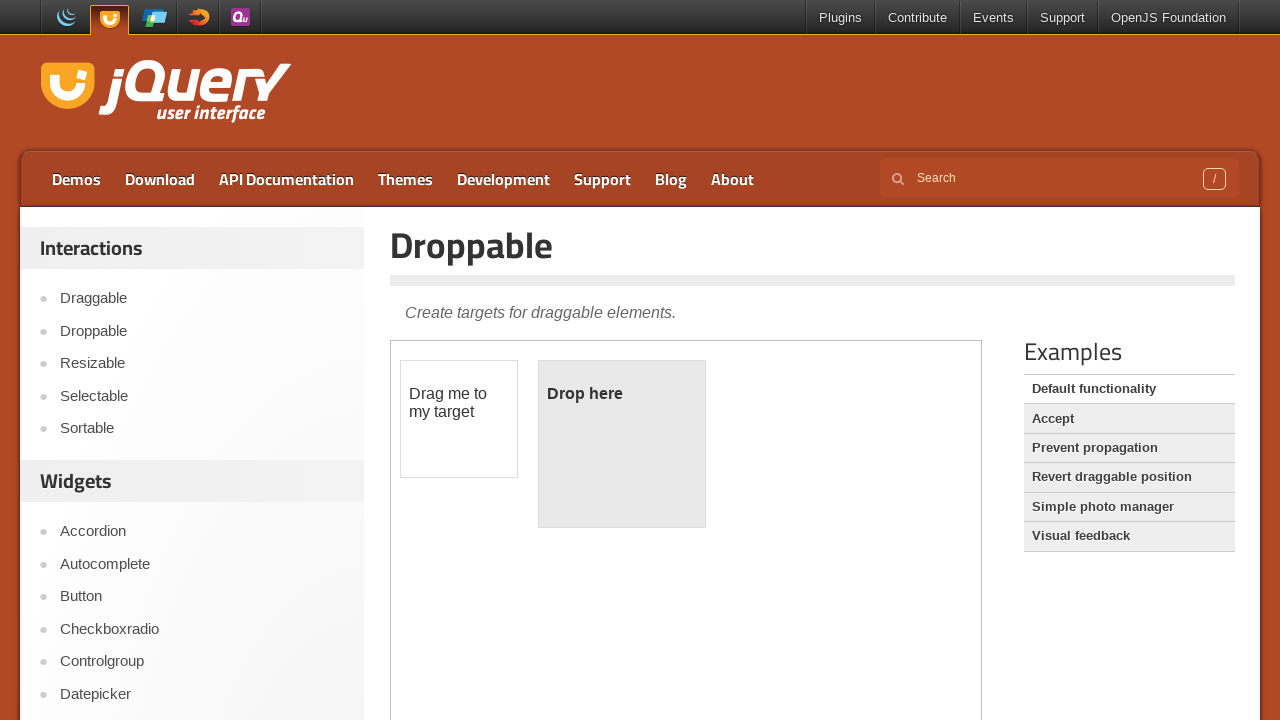

Dragged the draggable element and dropped it onto the droppable target at (622, 444)
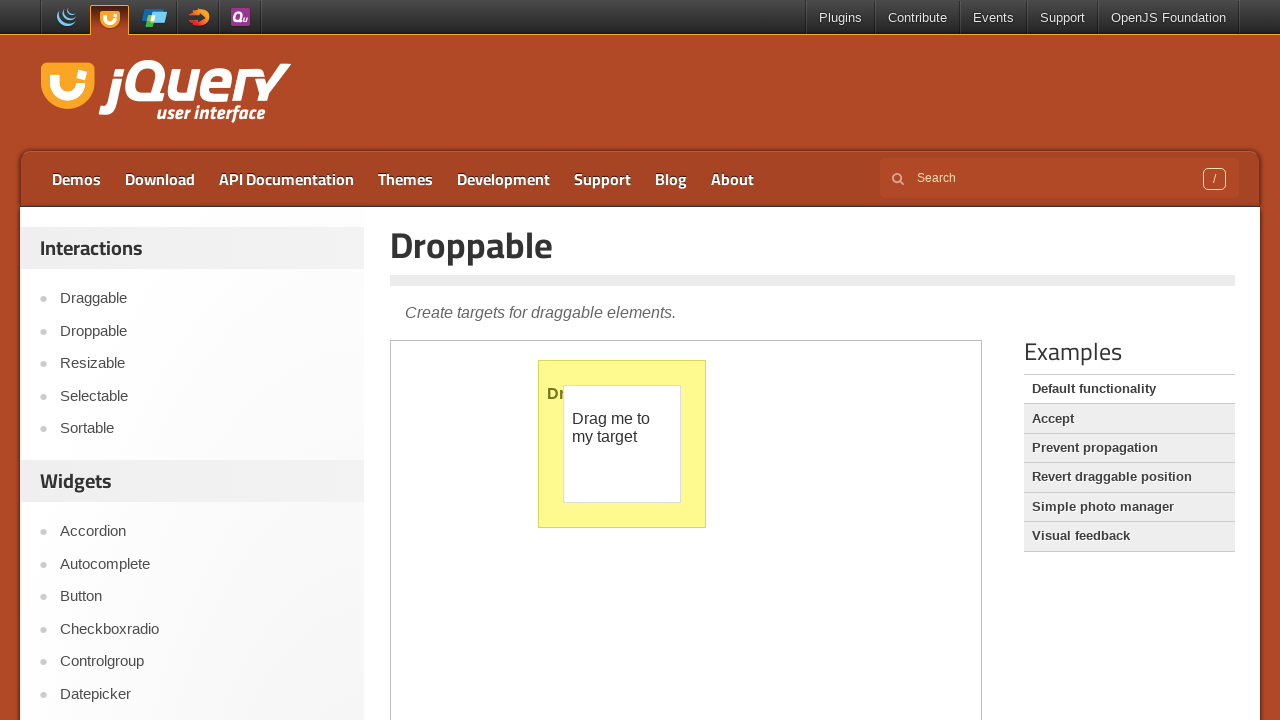

Waited 2 seconds to observe the drag and drop result
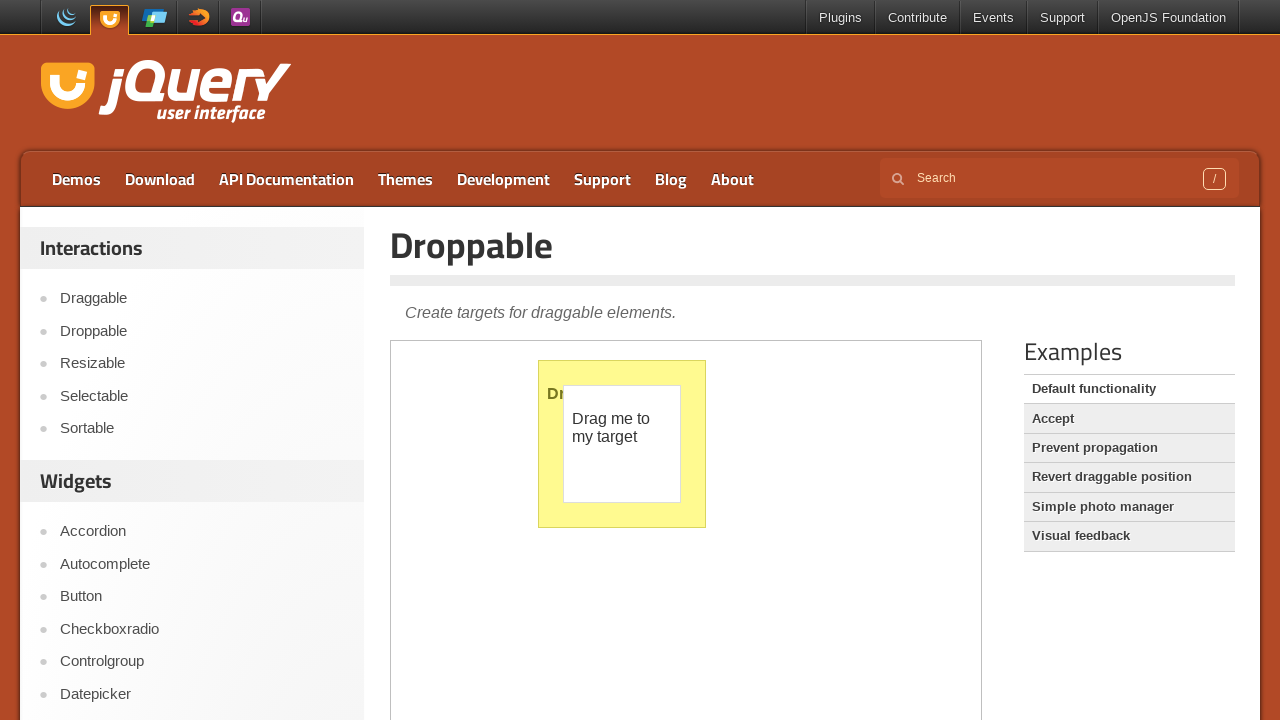

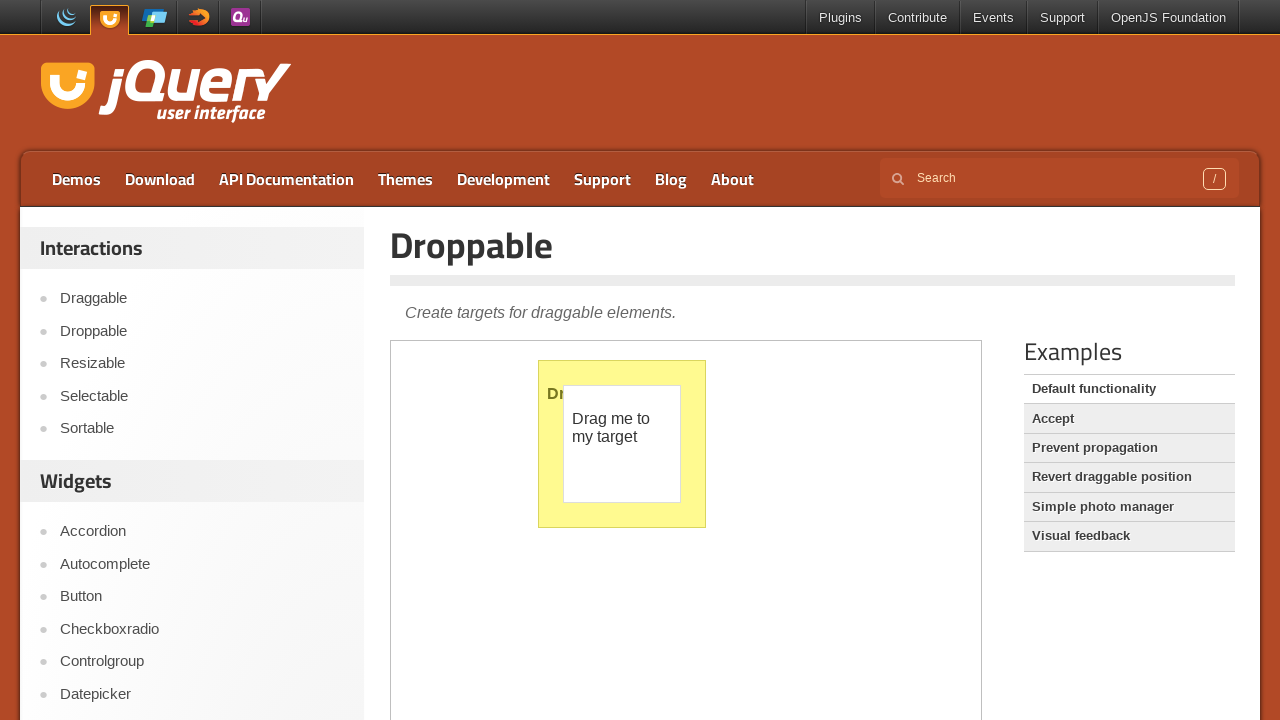